Simple test that navigates to Microsoft's homepage and verifies the page loads successfully

Starting URL: https://www.microsoft.com

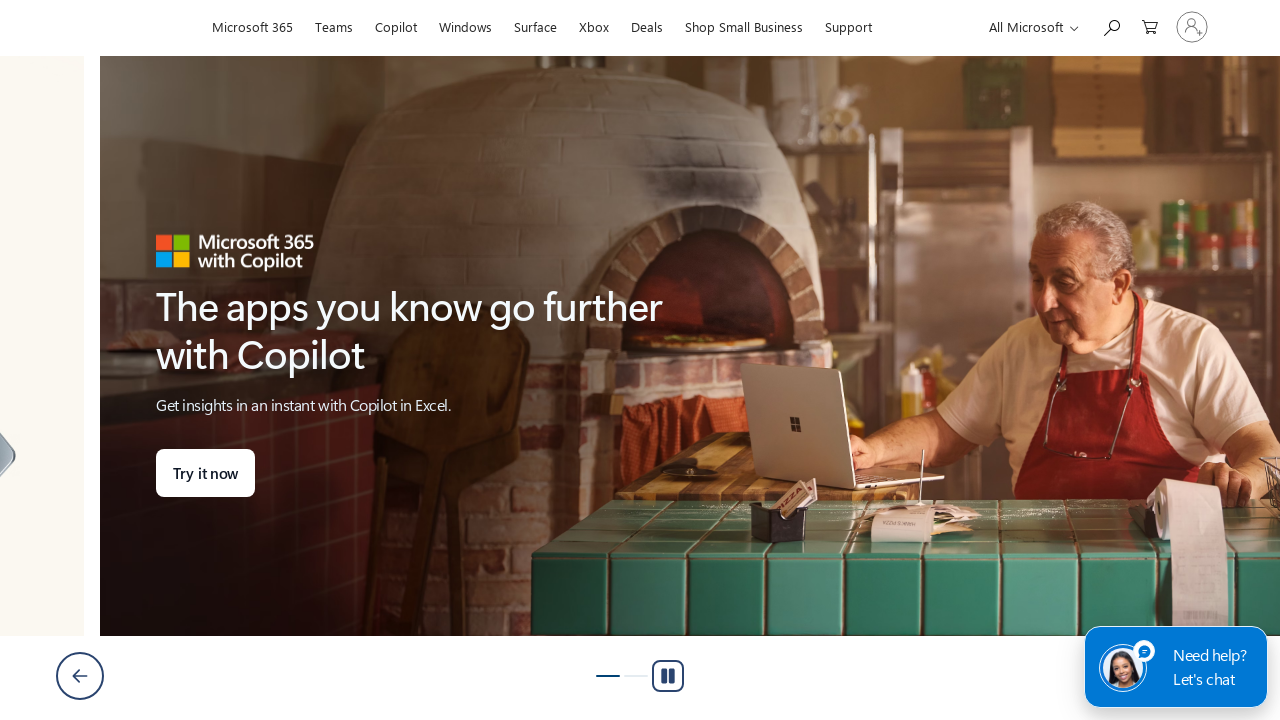

Waited for page to reach domcontentloaded state
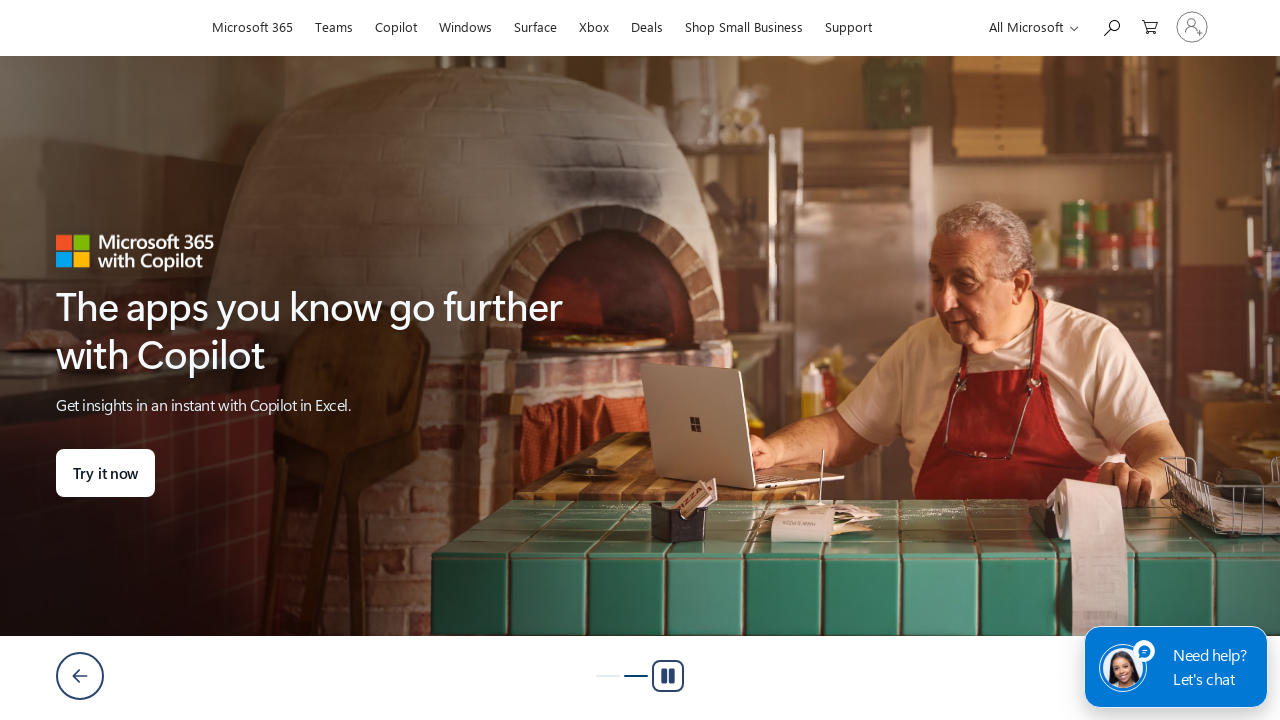

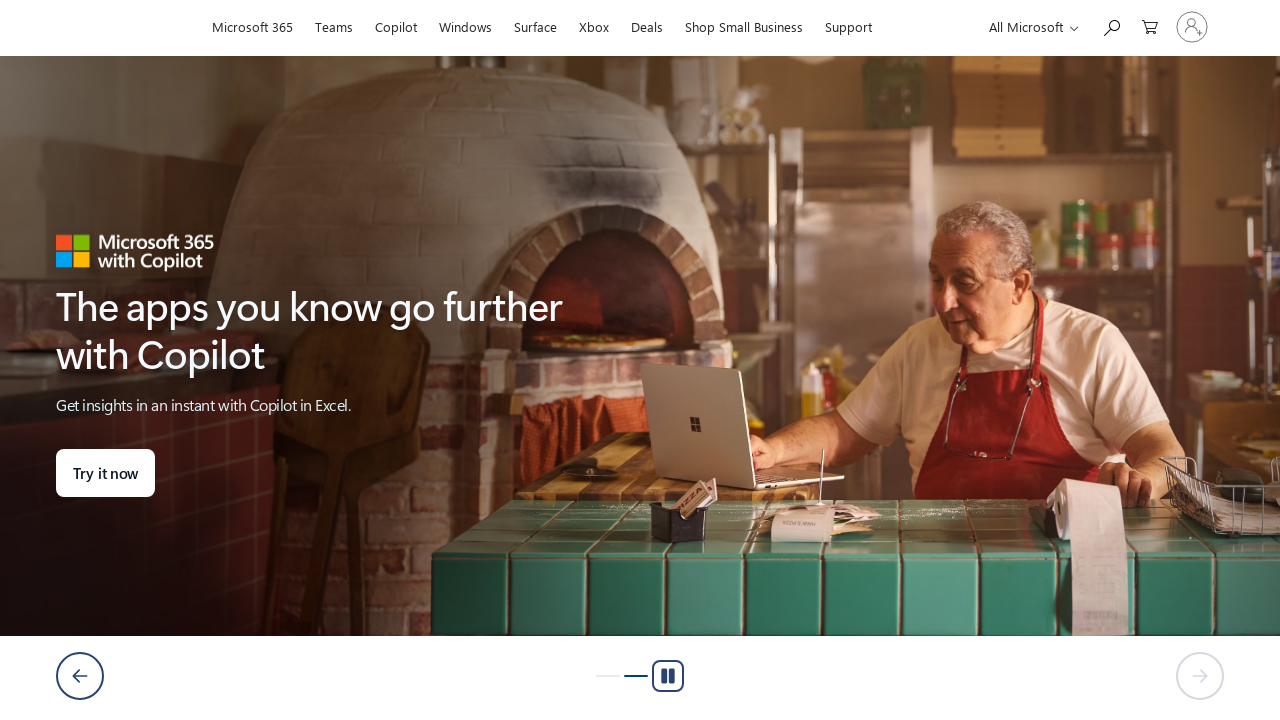